Tests Argos website search functionality by navigating to the homepage and searching for printers

Starting URL: https://www.argos.co.uk/

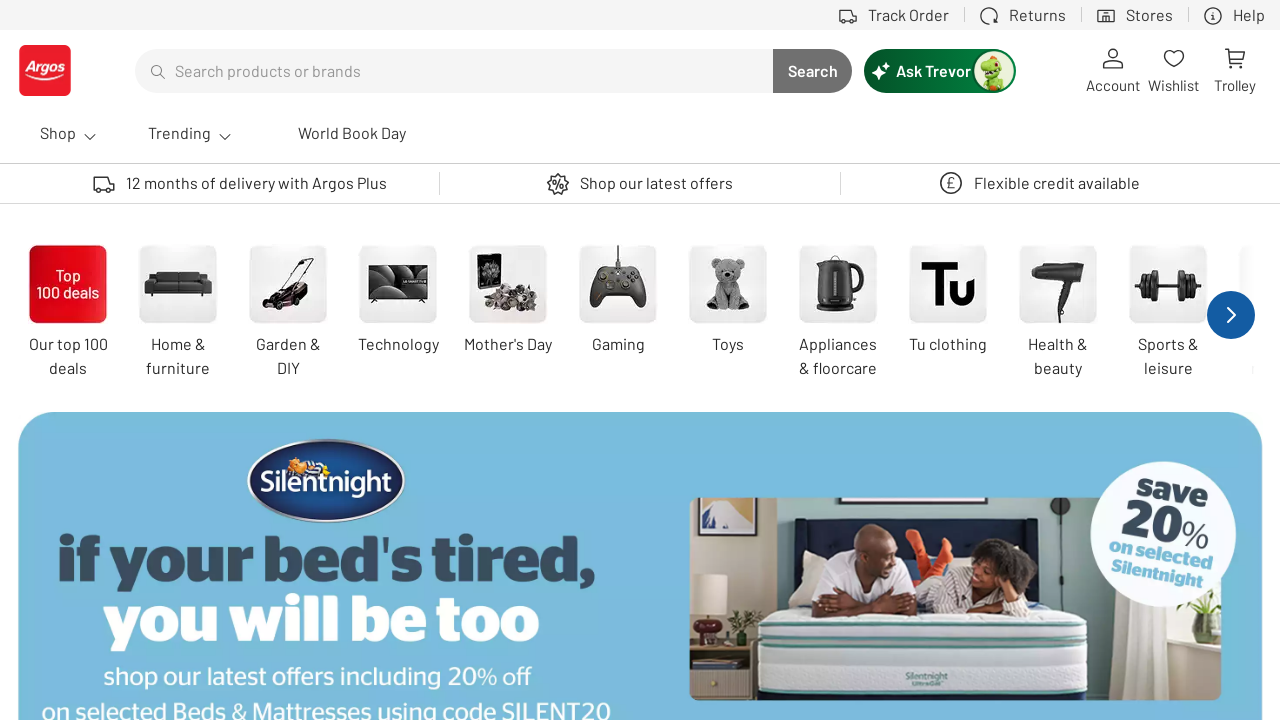

Clicked on search field to focus at (454, 70) on #searchTerm
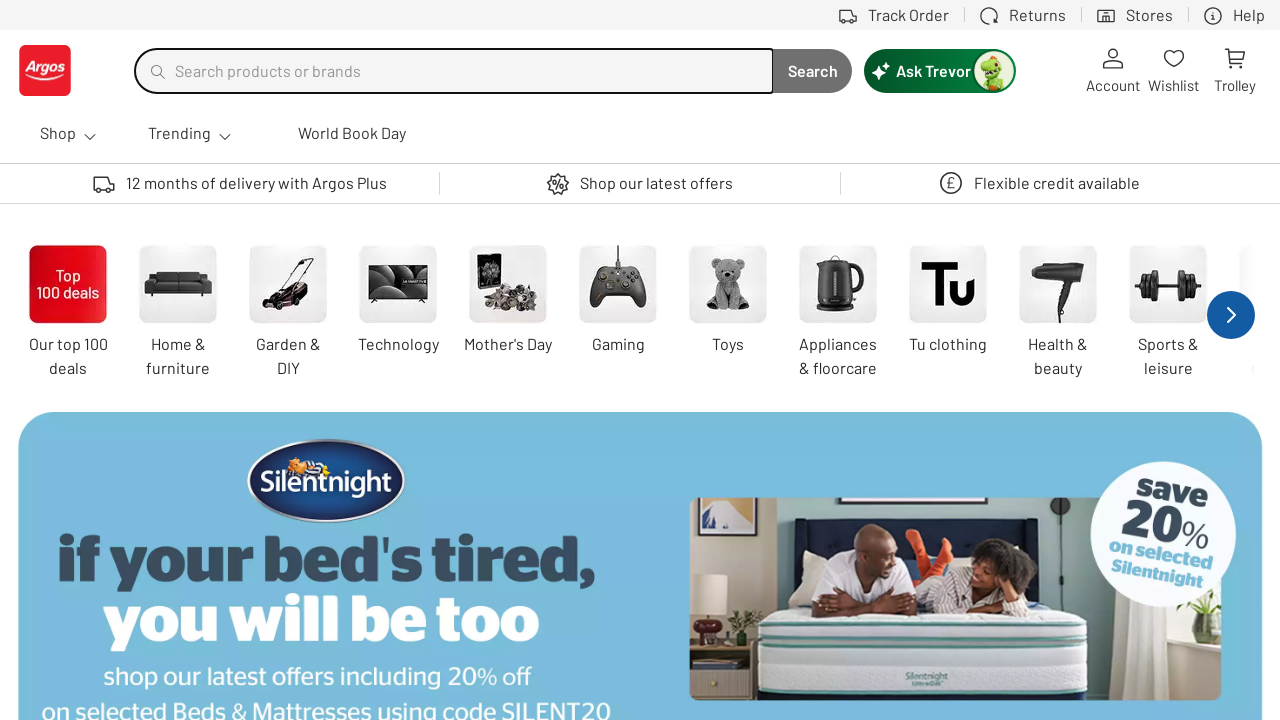

Filled search field with 'Printers' on #searchTerm
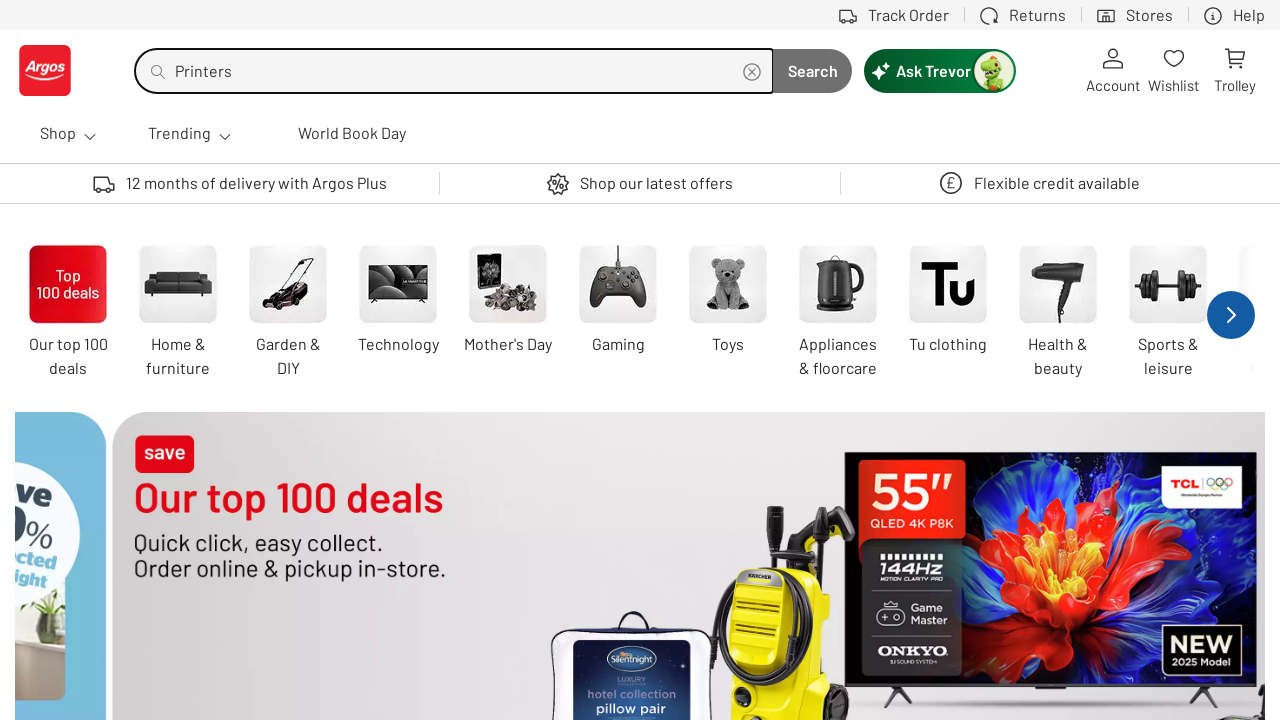

Clicked on search field again at (454, 70) on #searchTerm
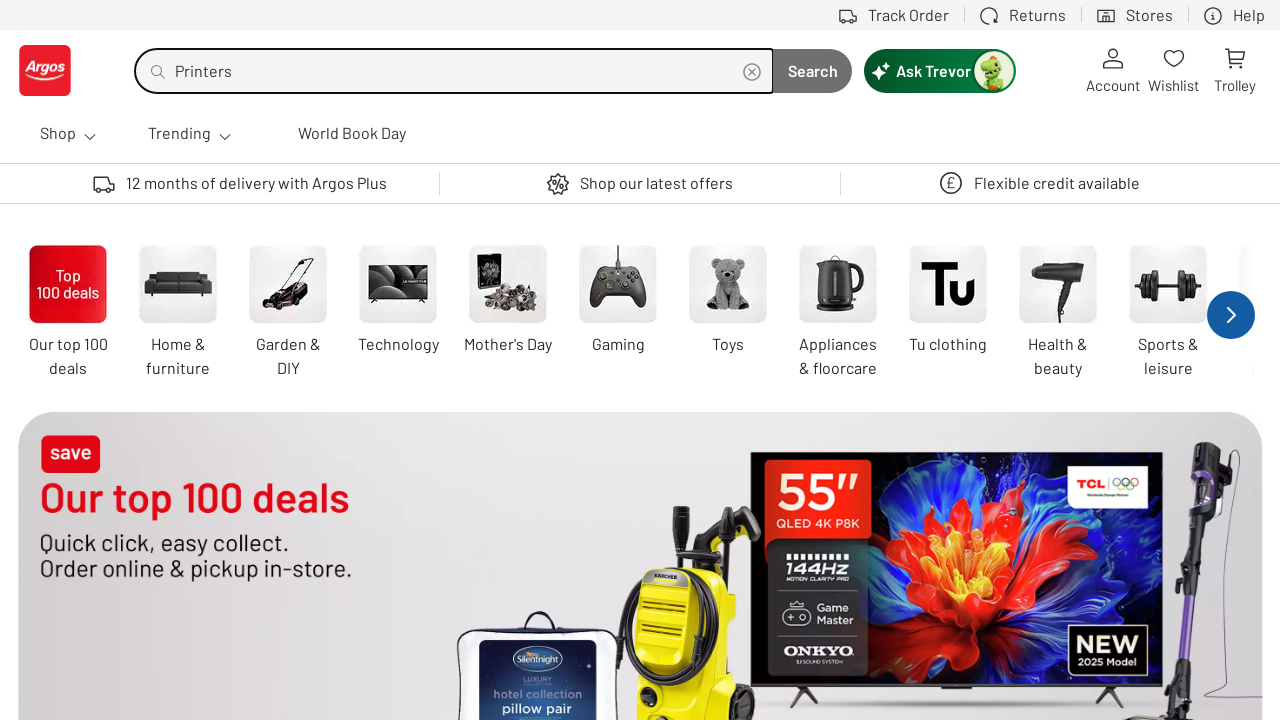

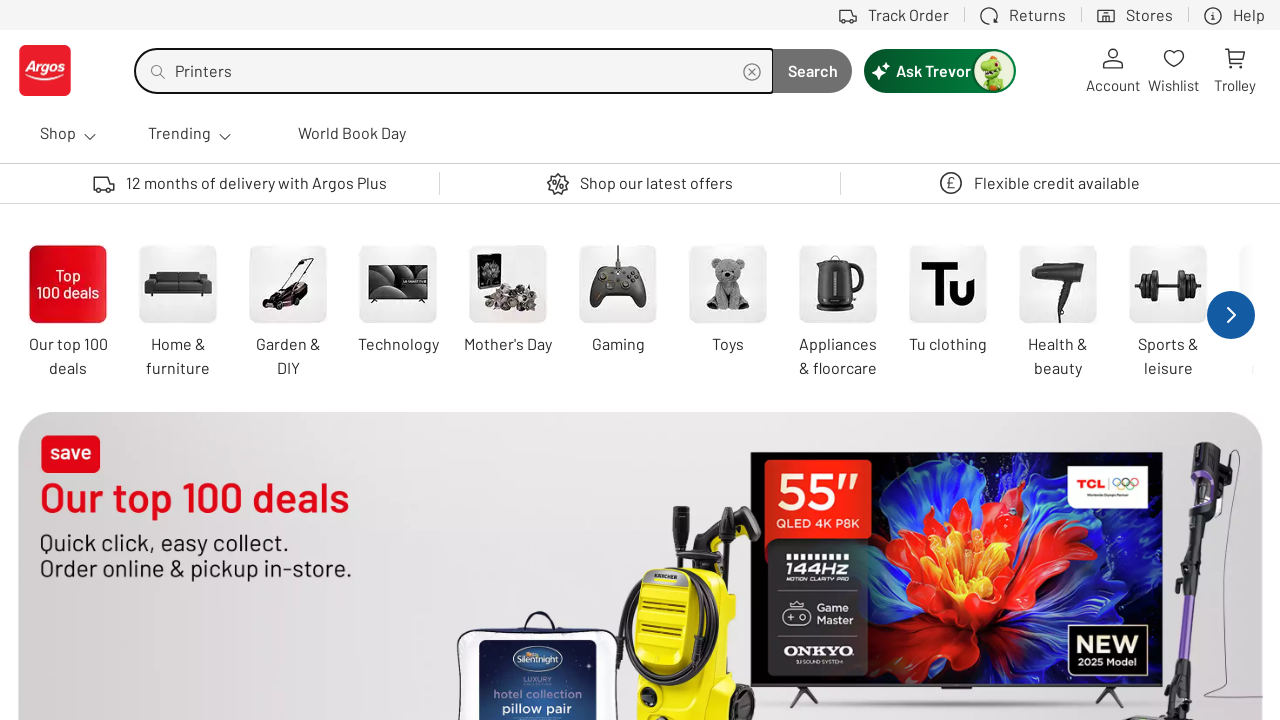